Tests the search functionality on ok.ru by entering a user name in the search field and submitting

Starting URL: https://ok.ru/

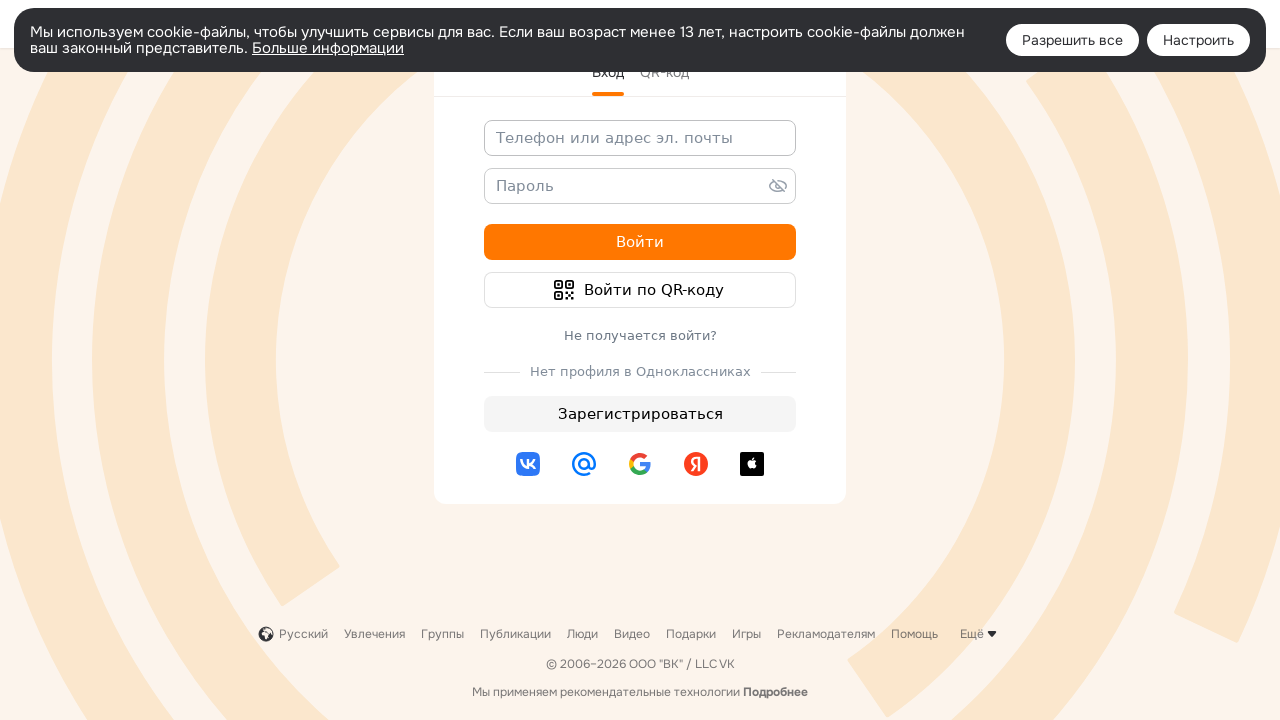

Filled search field with user name 'Филипп Хазов' on input[name='st.query']
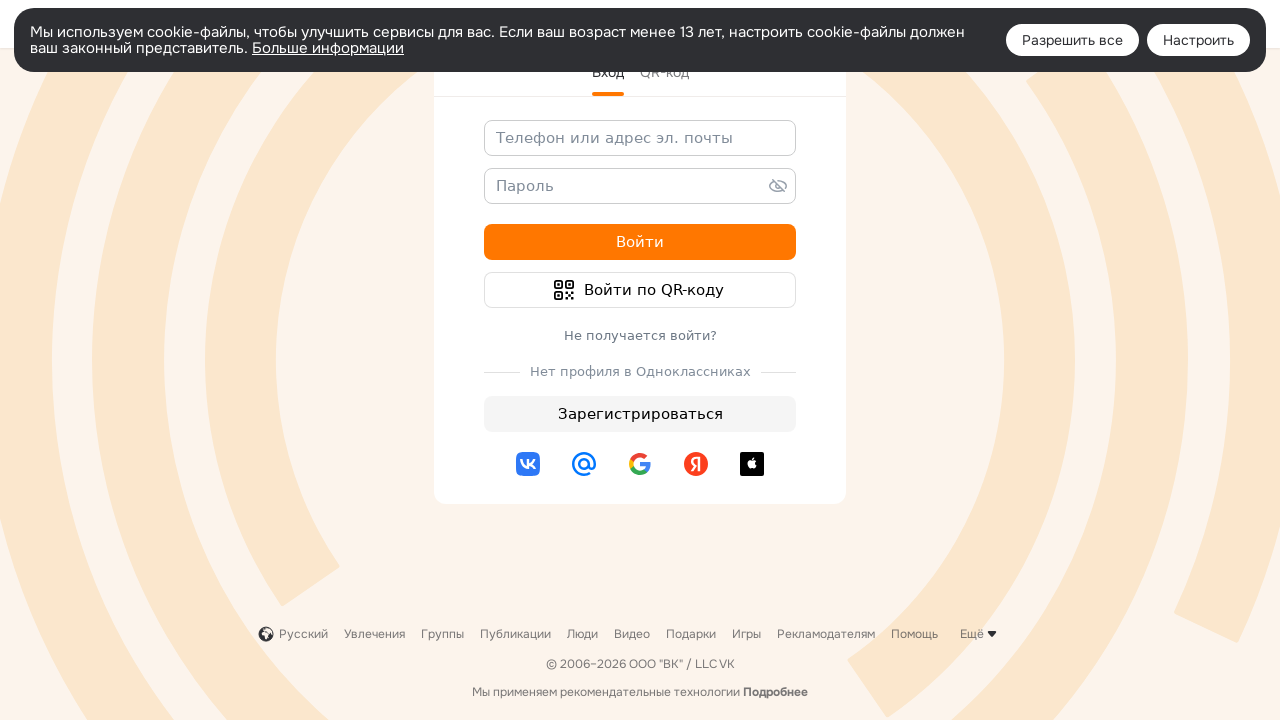

Pressed Enter to submit search query on input[name='st.query']
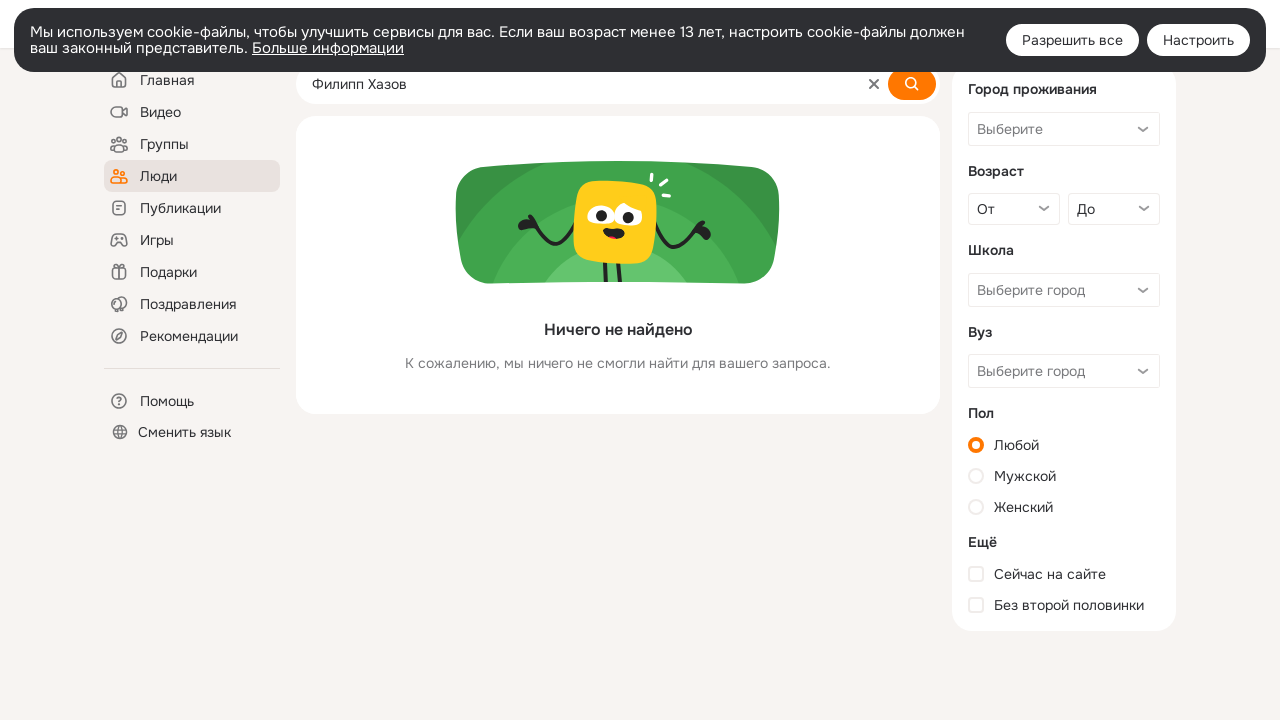

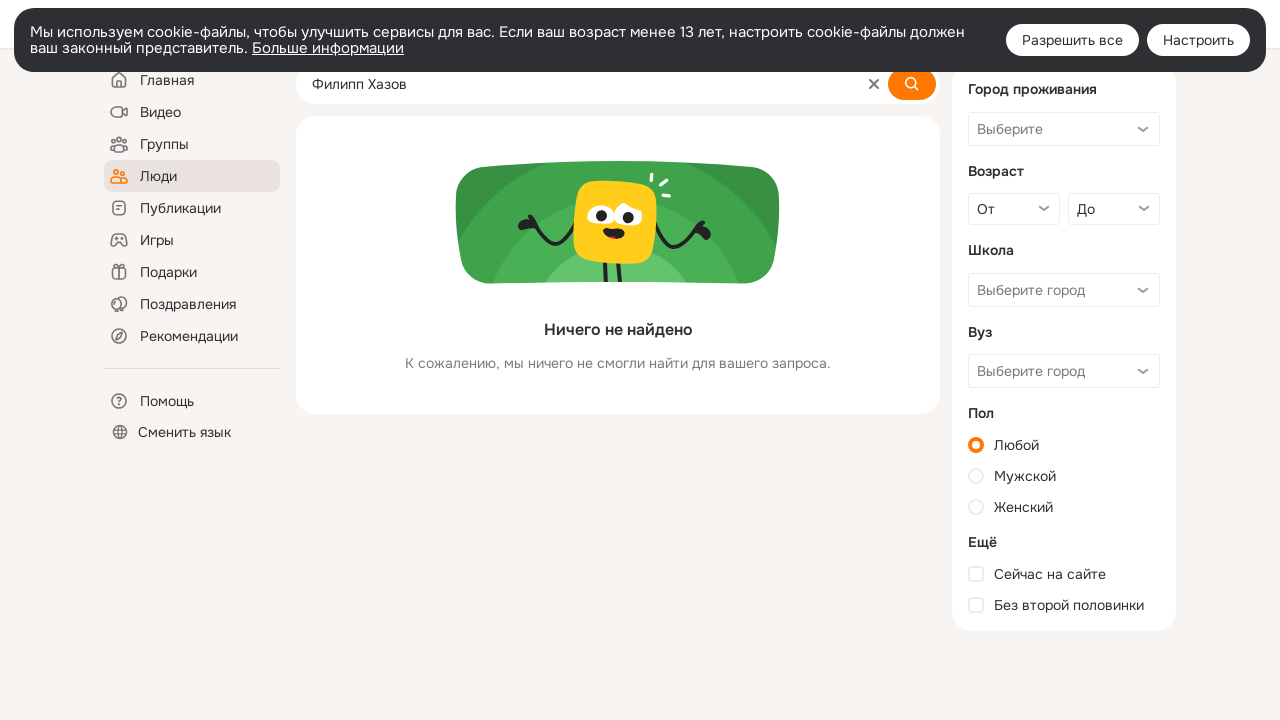